Navigates to the Rahul Shetty Academy Automation Practice page and verifies it loads successfully by checking the page title.

Starting URL: https://rahulshettyacademy.com/AutomationPractice/

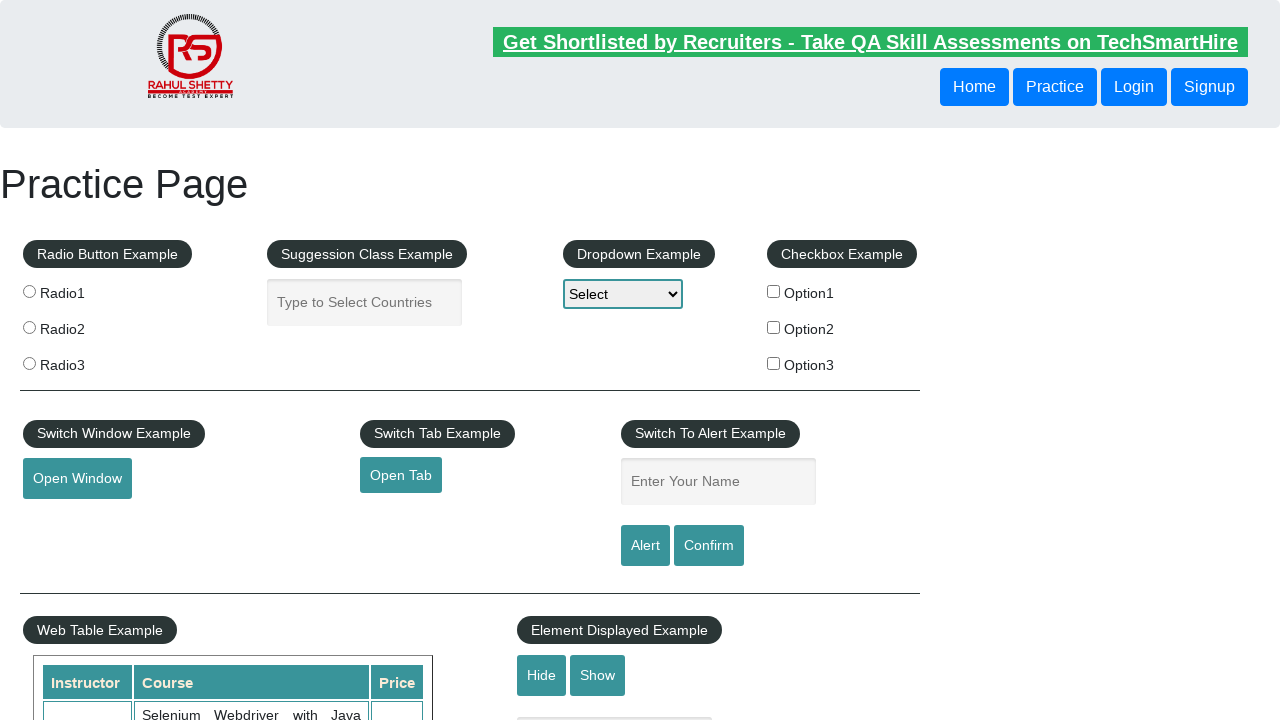

Page DOM content loaded
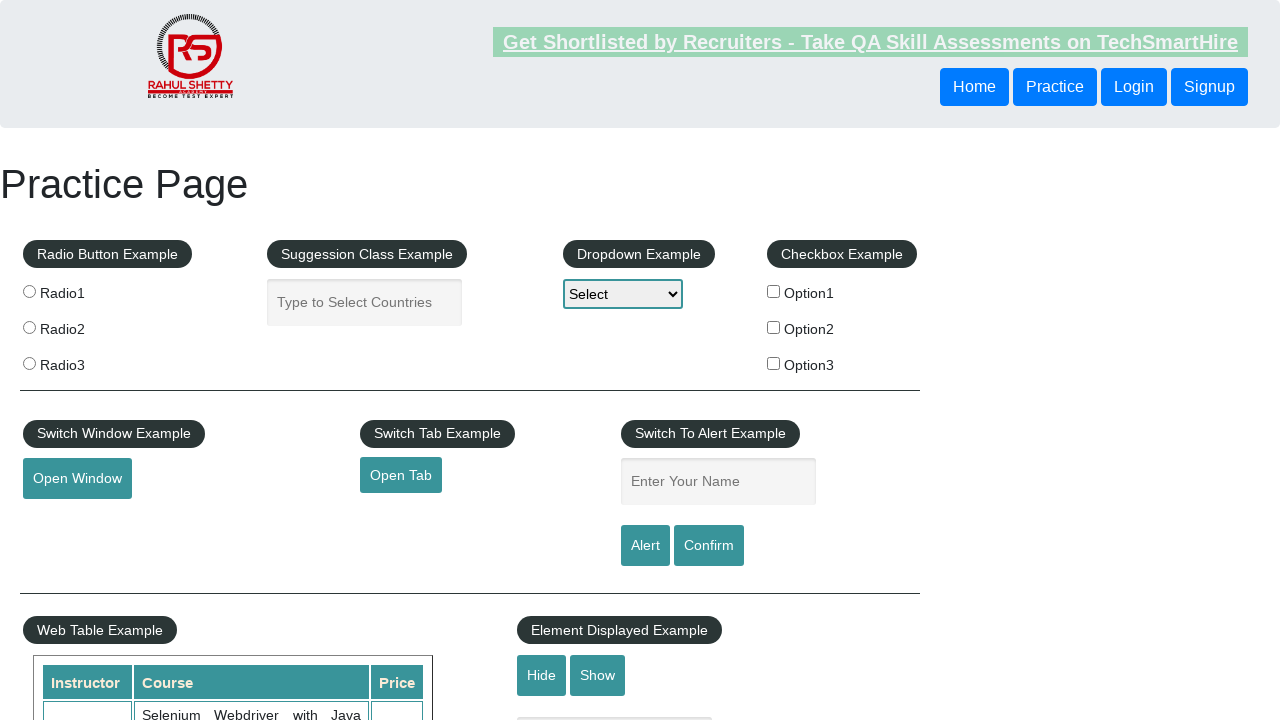

H1 heading element is present on page
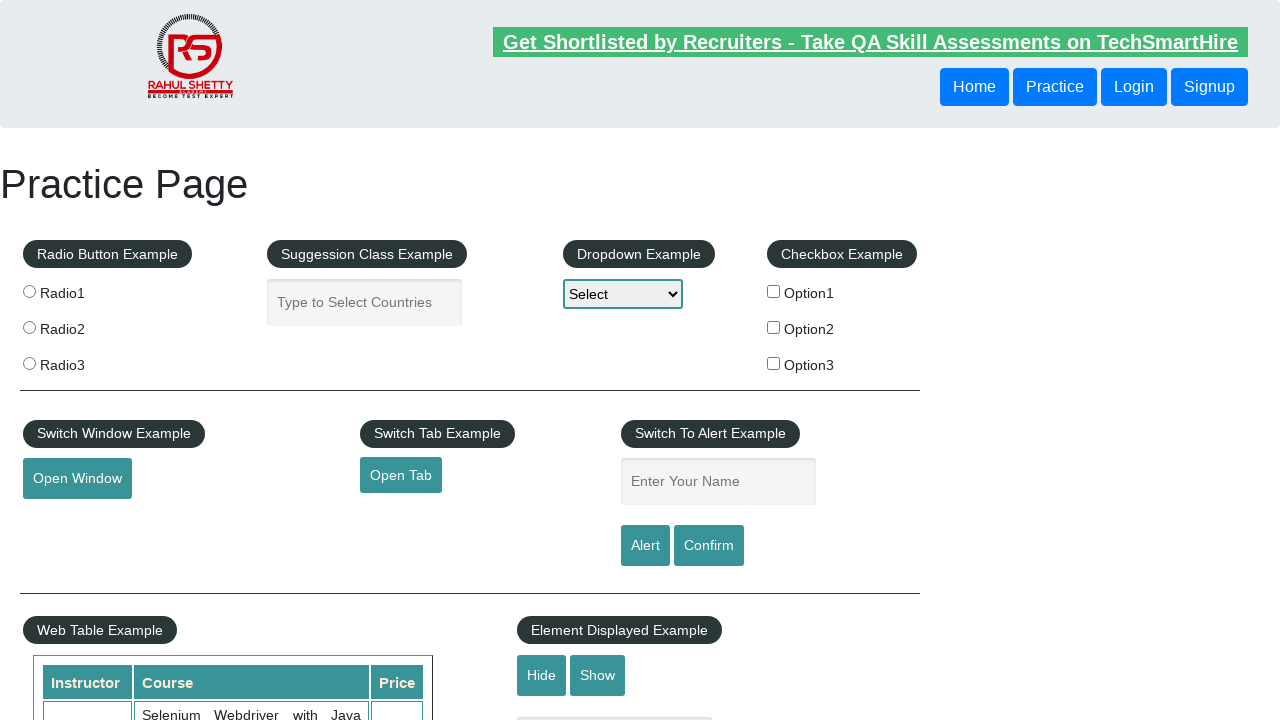

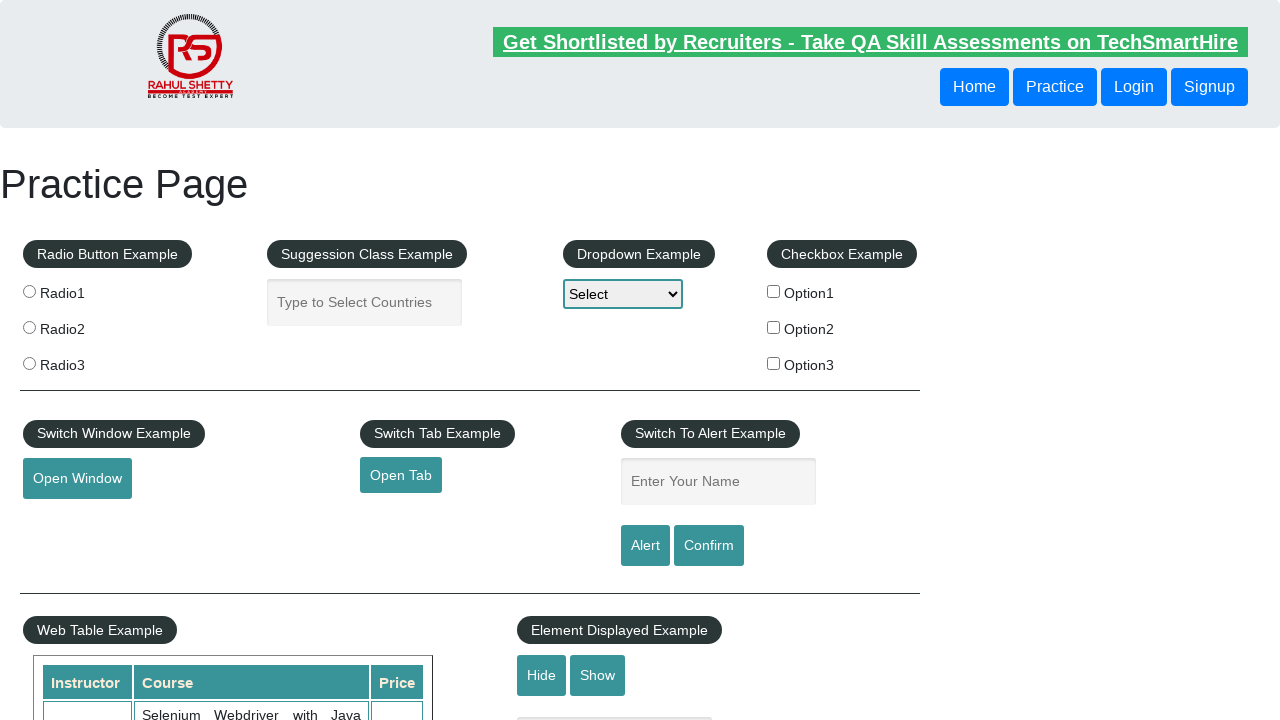